Tests JavaScript execution capability by triggering an alert dialog and accepting it on the XPath practice page

Starting URL: https://selectorshub.com/xpath-practice-page/

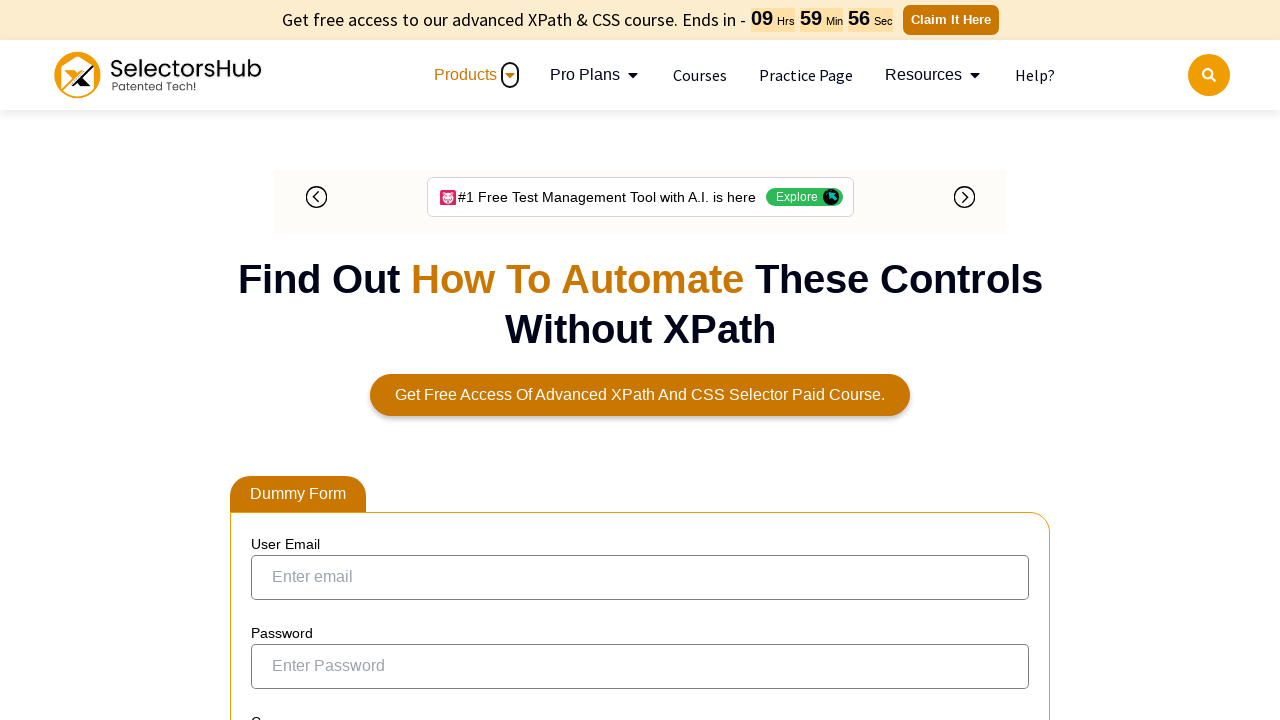

Executed JavaScript to trigger alert dialog with message 'Hello Playwright'
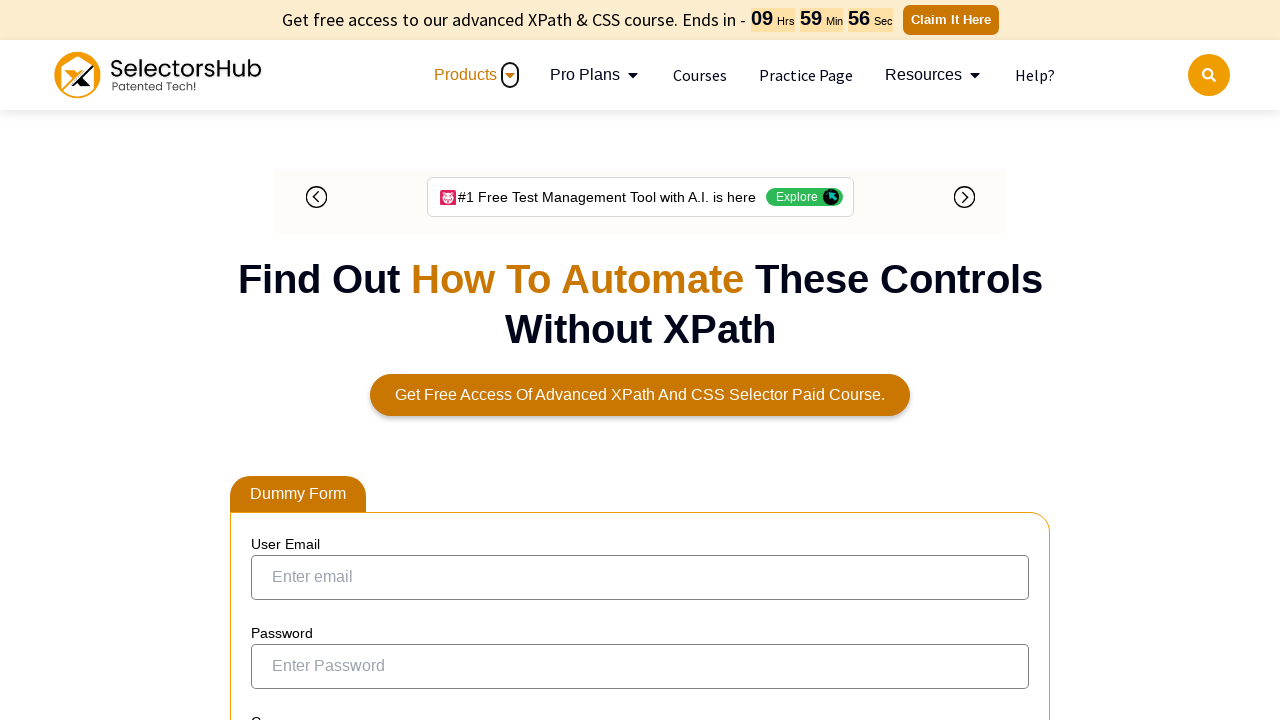

Set up dialog handler to accept alert dialogs
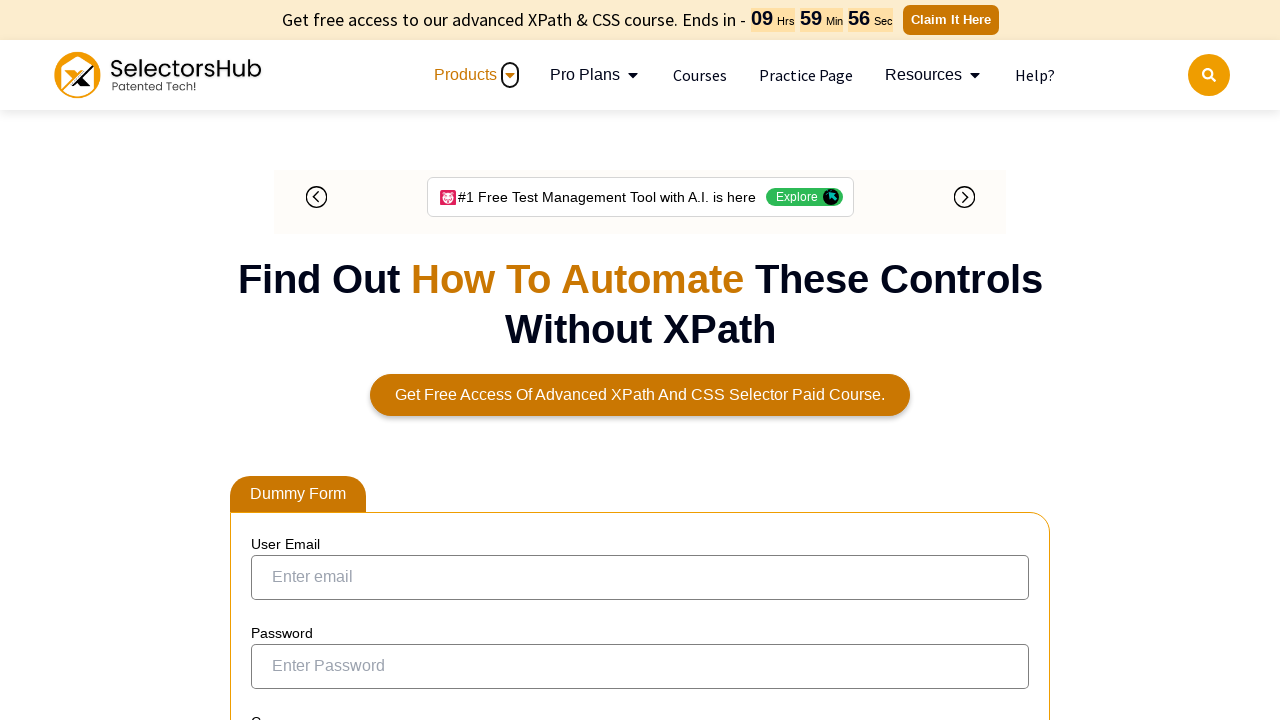

Re-triggered alert dialog after handler was configured
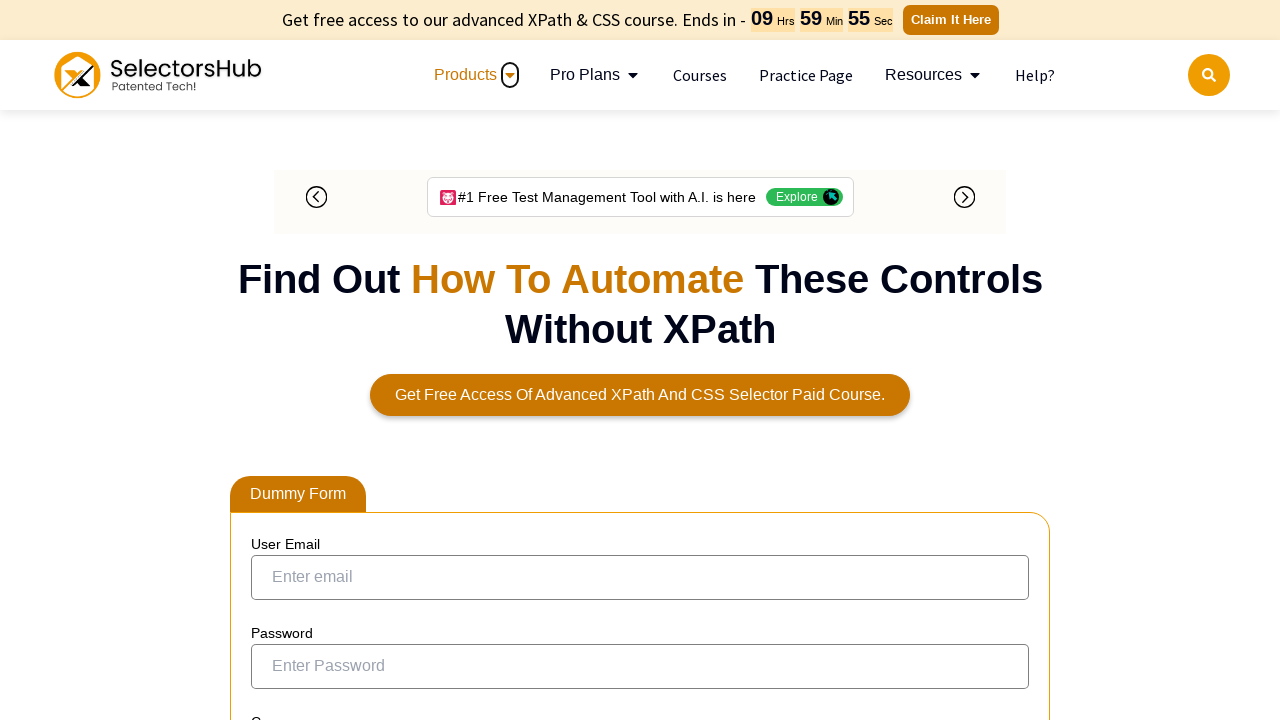

Waited 1000ms for alert to be processed
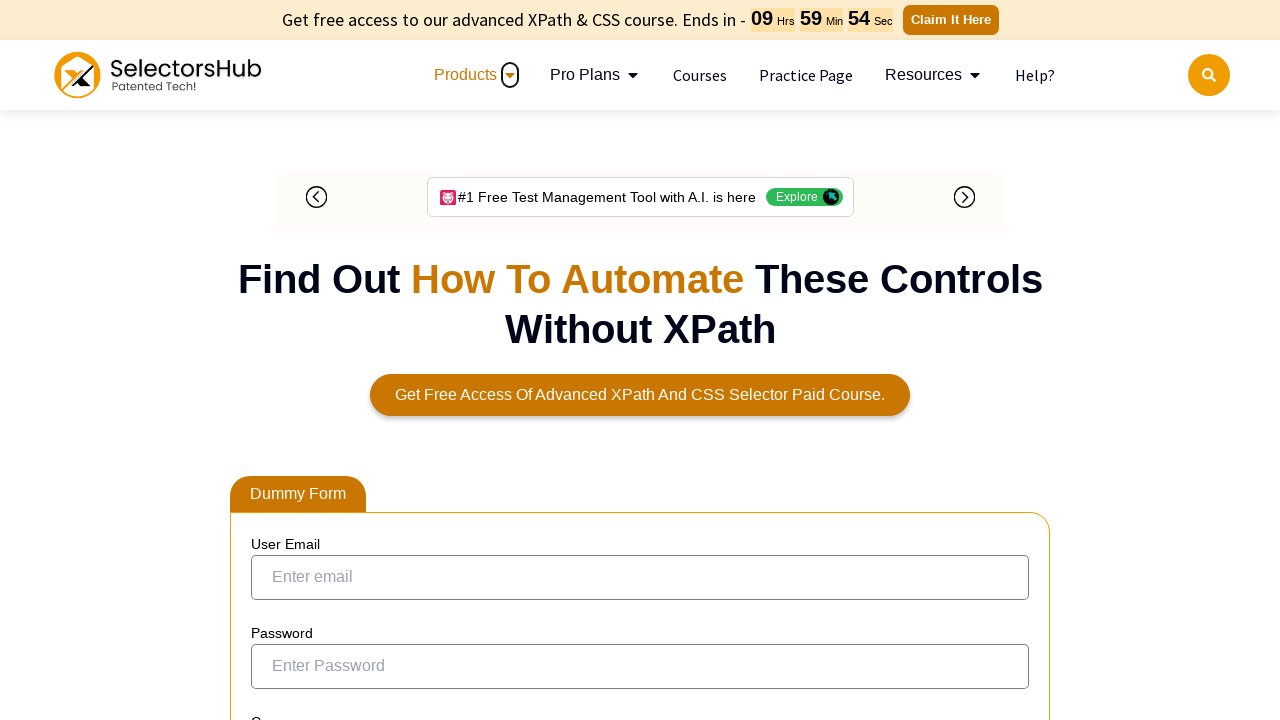

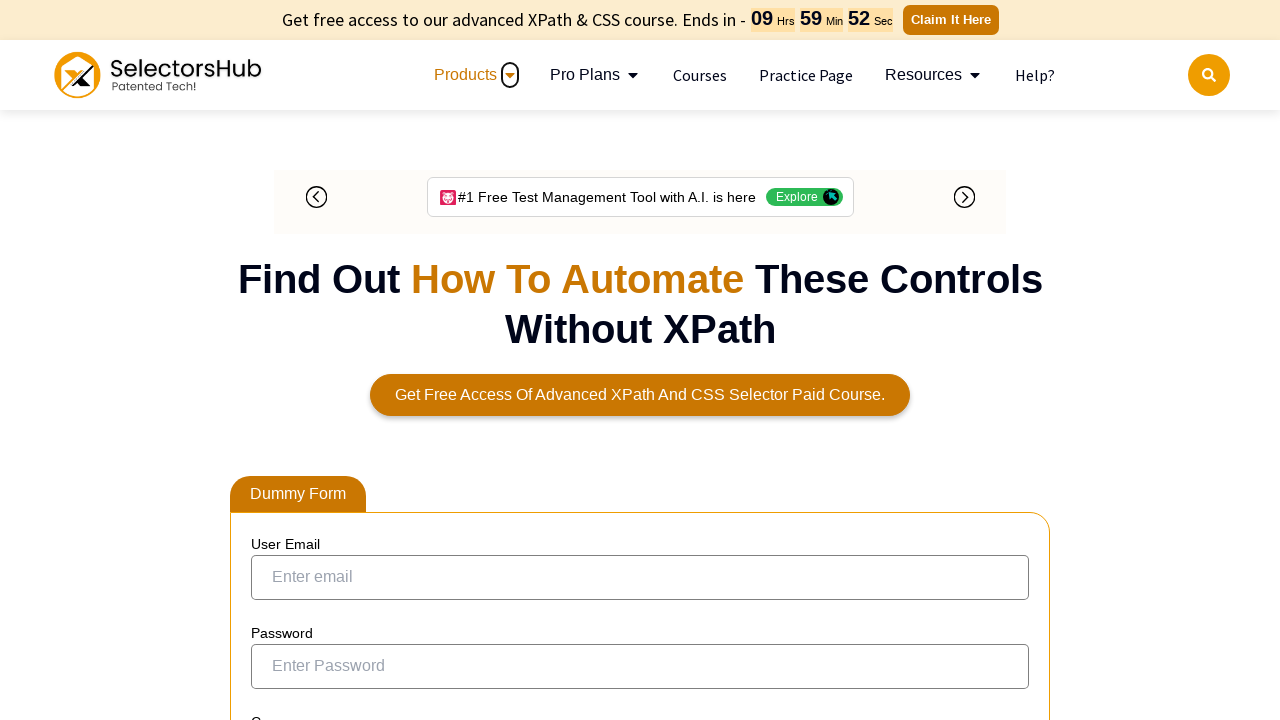